Tests valid login functionality by entering correct credentials and verifying successful login indicators

Starting URL: https://the-internet.herokuapp.com/

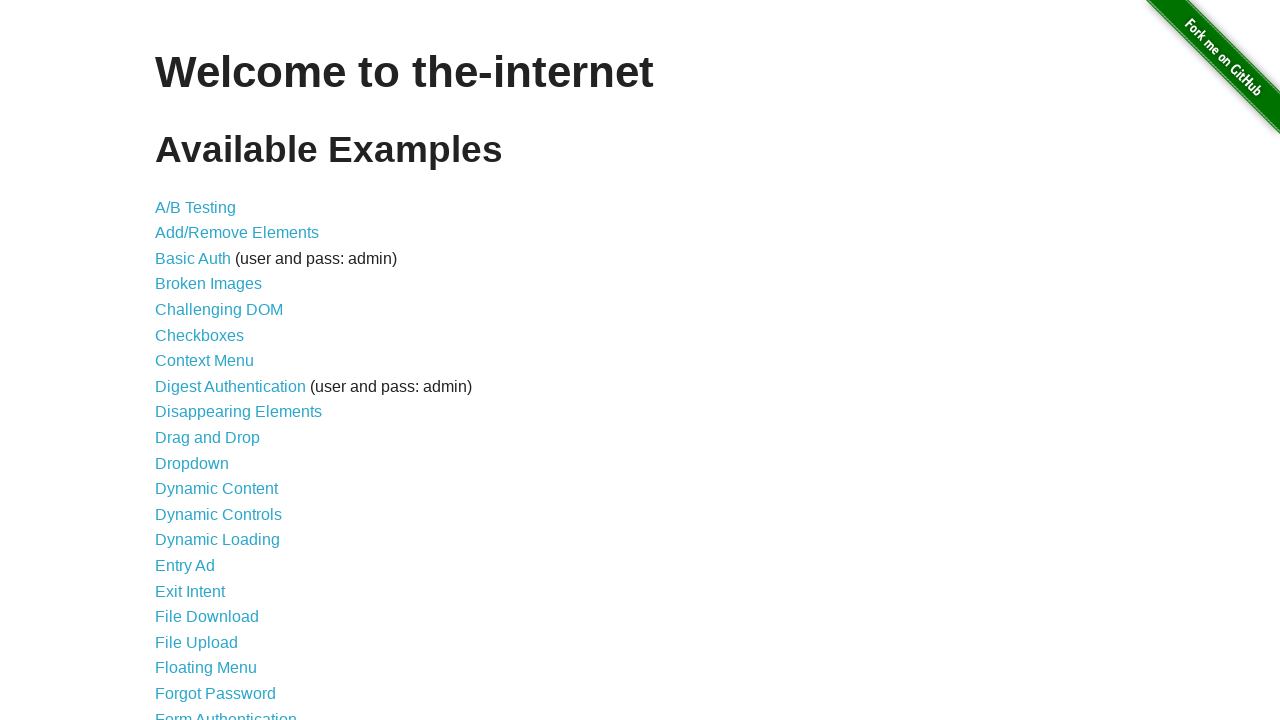

Clicked on Form Authentication link to open login page at (226, 712) on a[href="/login"]
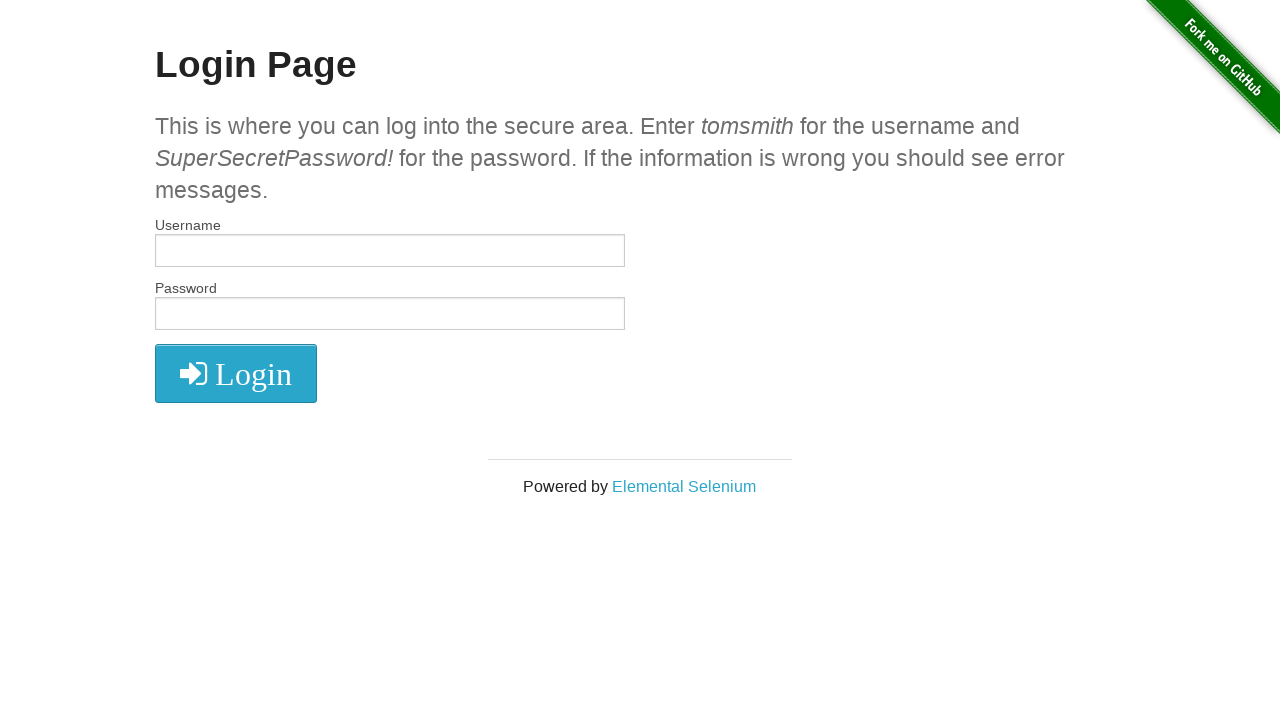

Entered valid username 'tomsmith' on #username
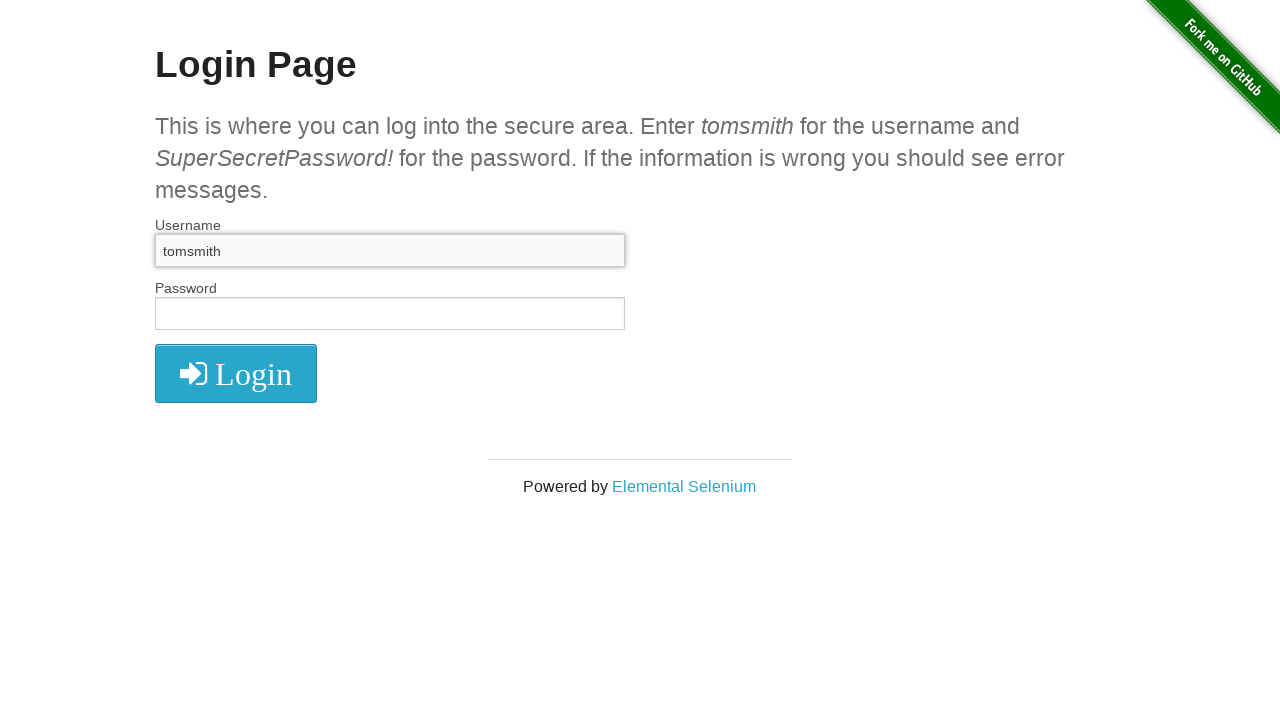

Entered valid password 'SuperSecretPassword!' on #password
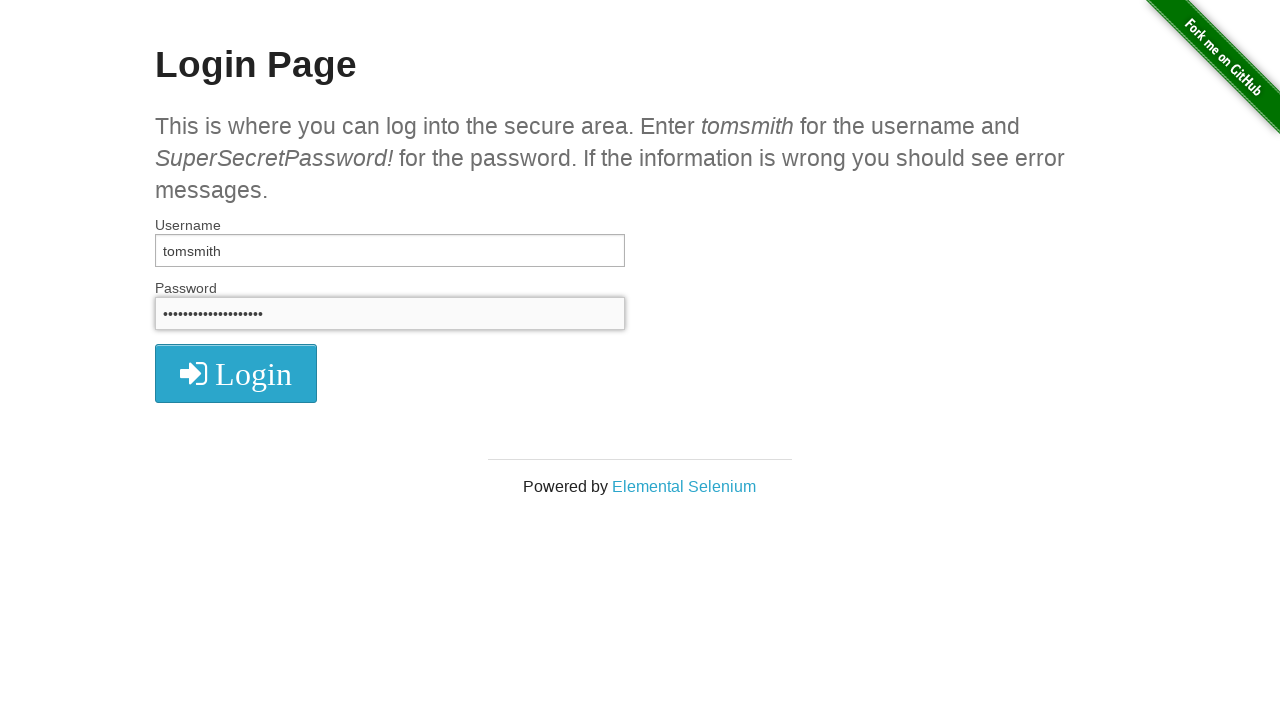

Clicked login button at (236, 373) on .radius
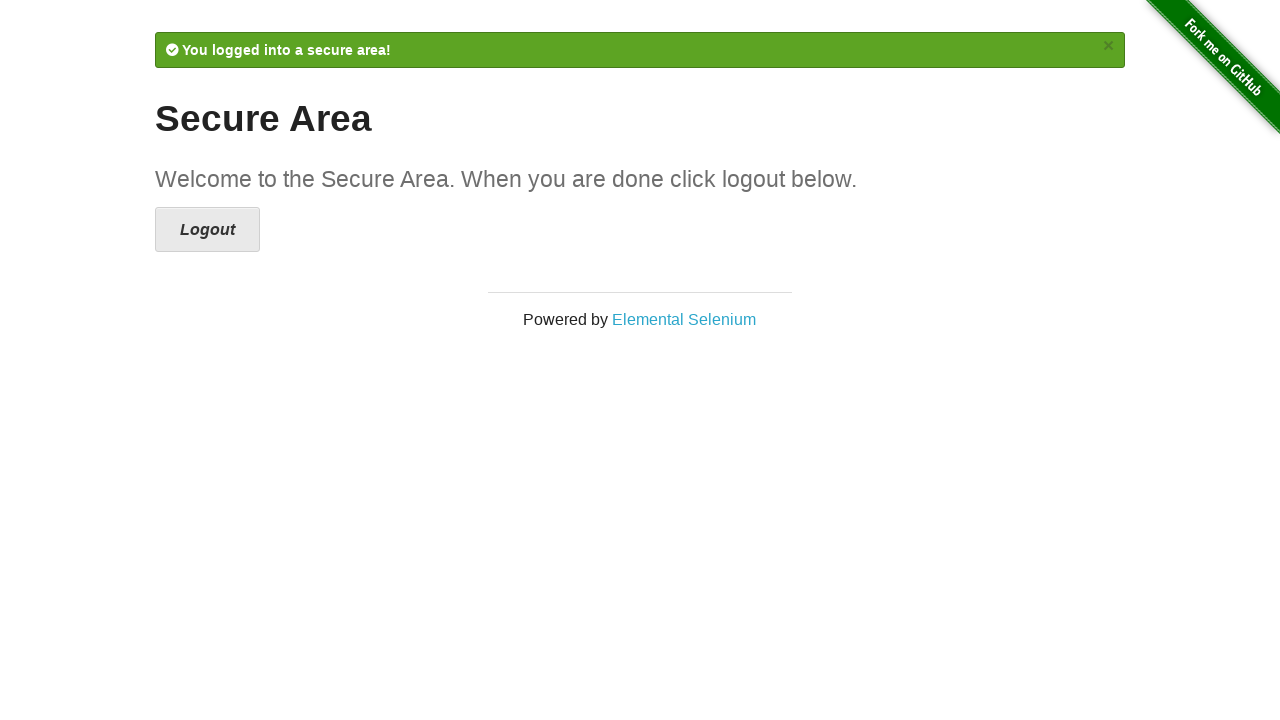

Secure page loaded successfully
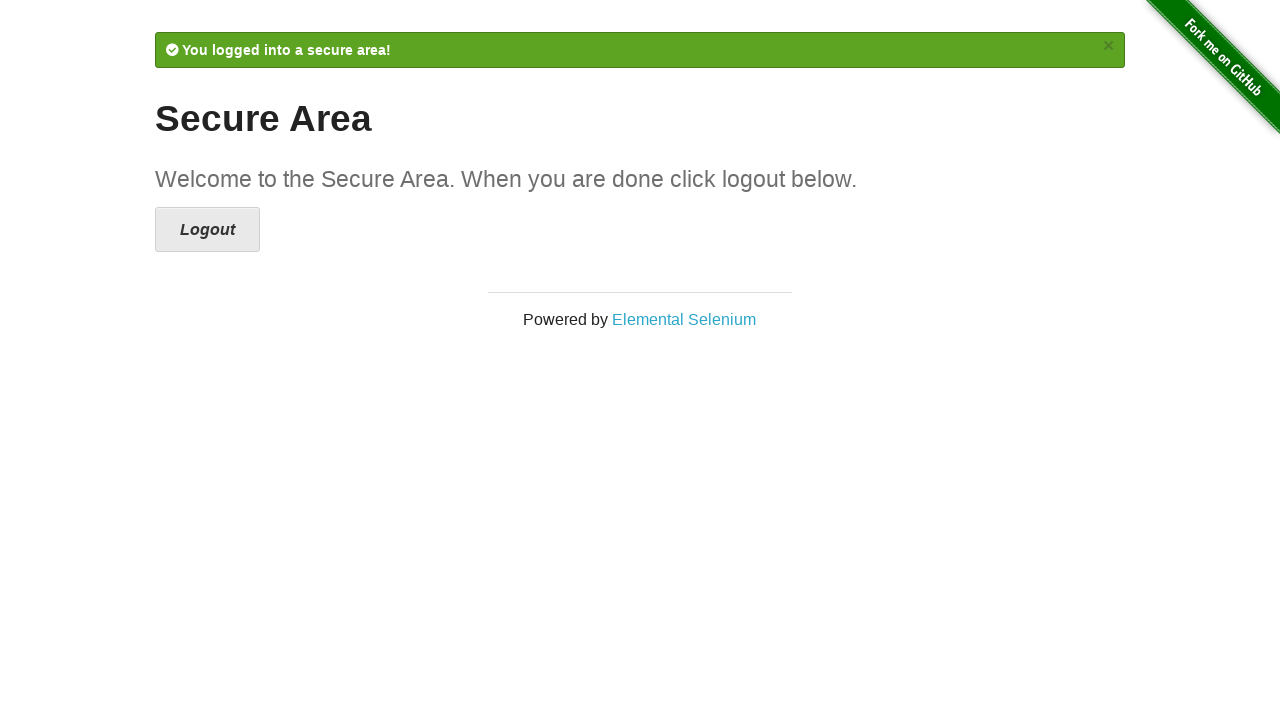

Success message is displayed
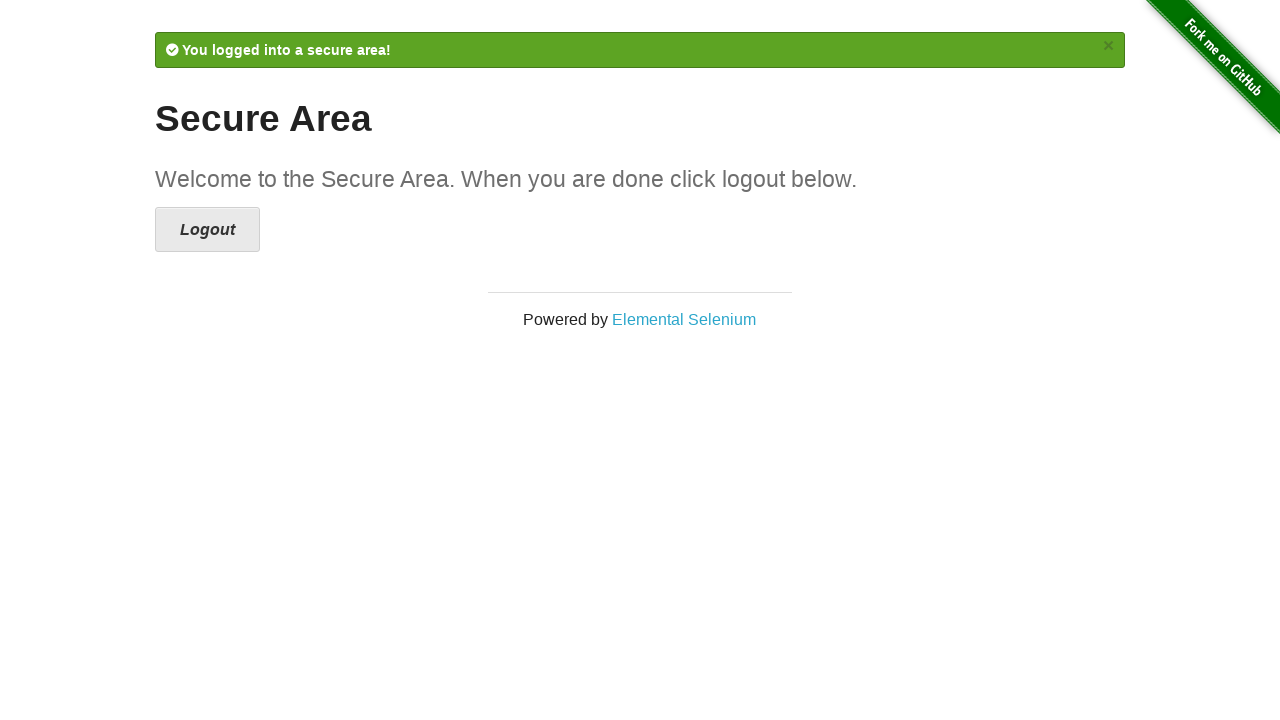

Logout button is visible - login successful
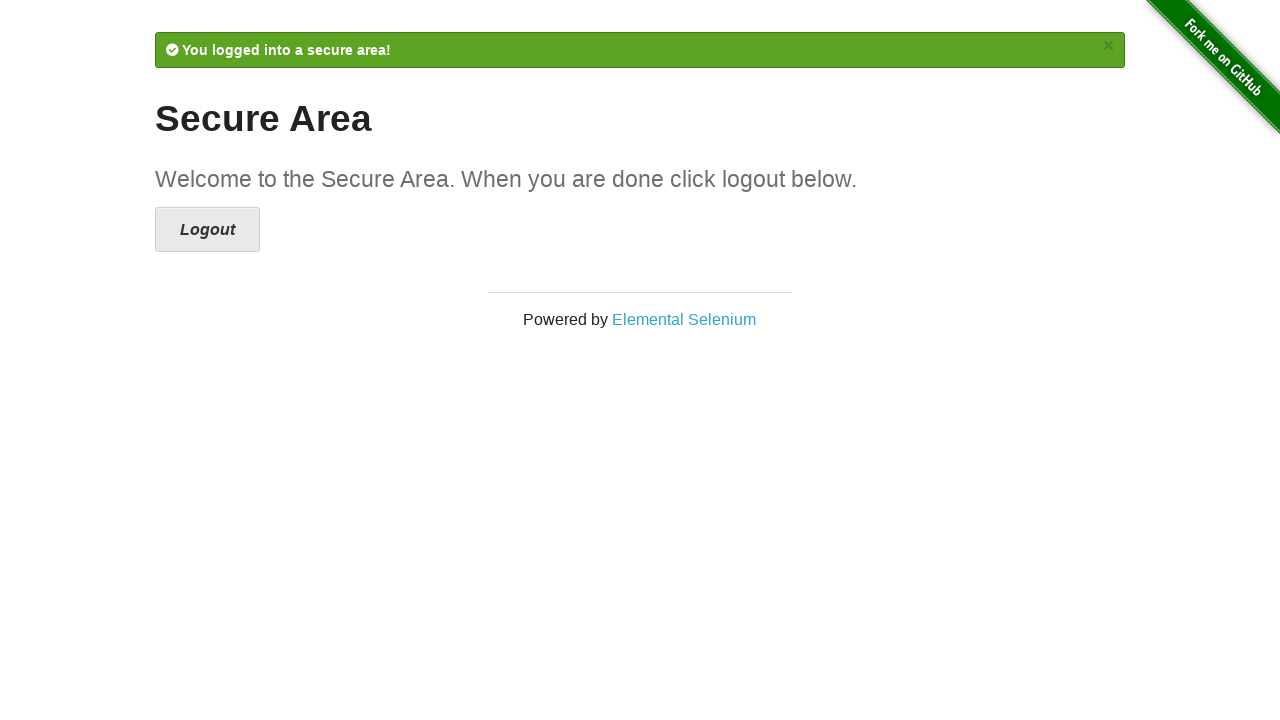

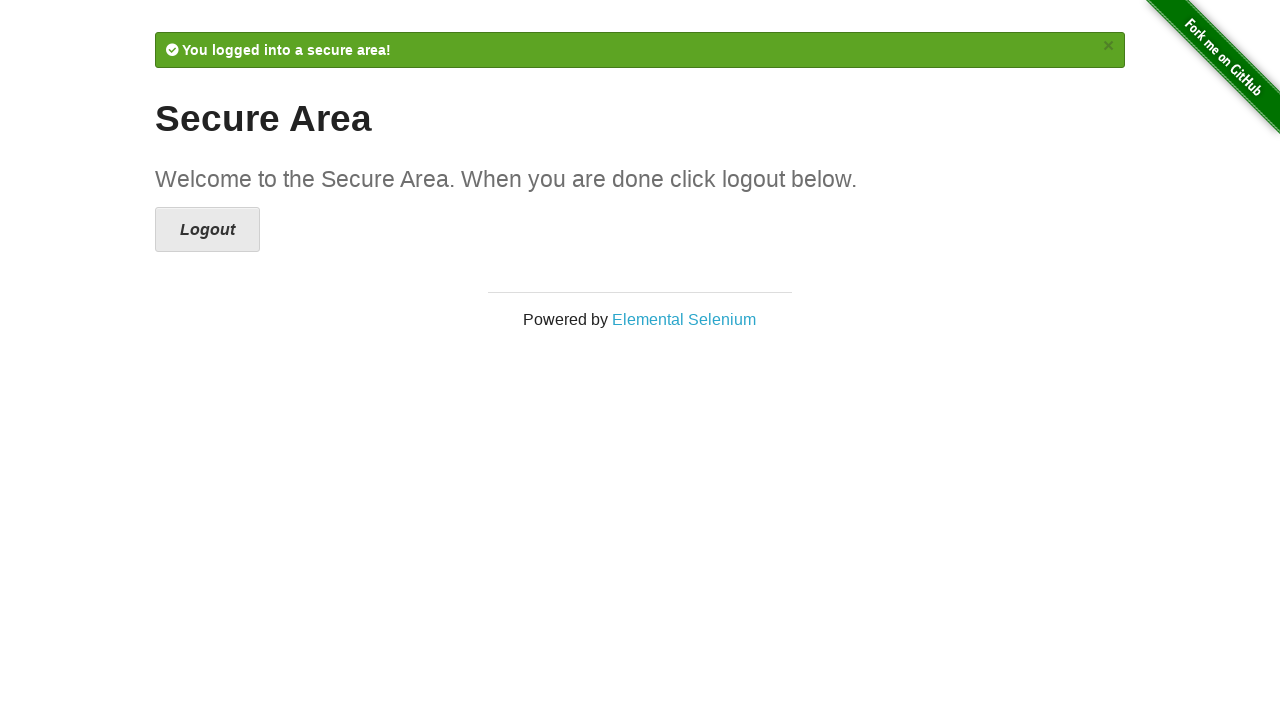